Tests opting out of A/B tests by adding an opt-out cookie on the homepage before navigating to the A/B test page

Starting URL: http://the-internet.herokuapp.com

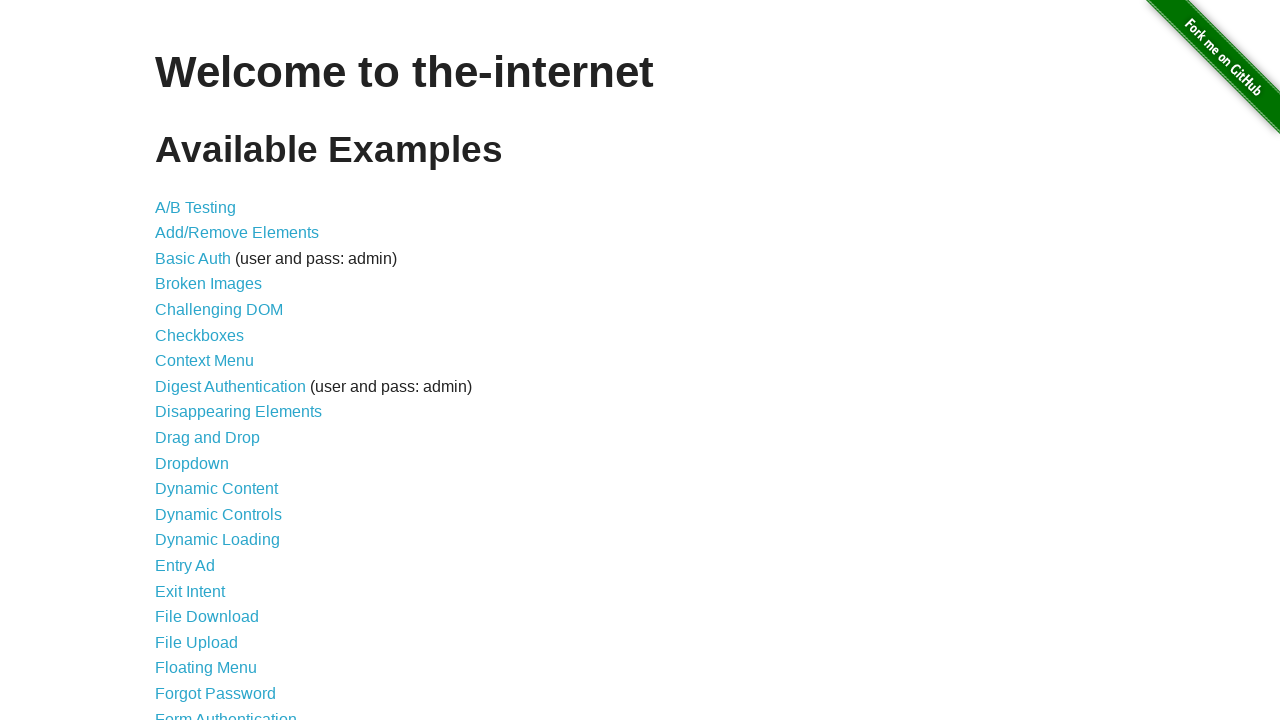

Added optimizelyOptOut cookie to opt out of A/B tests
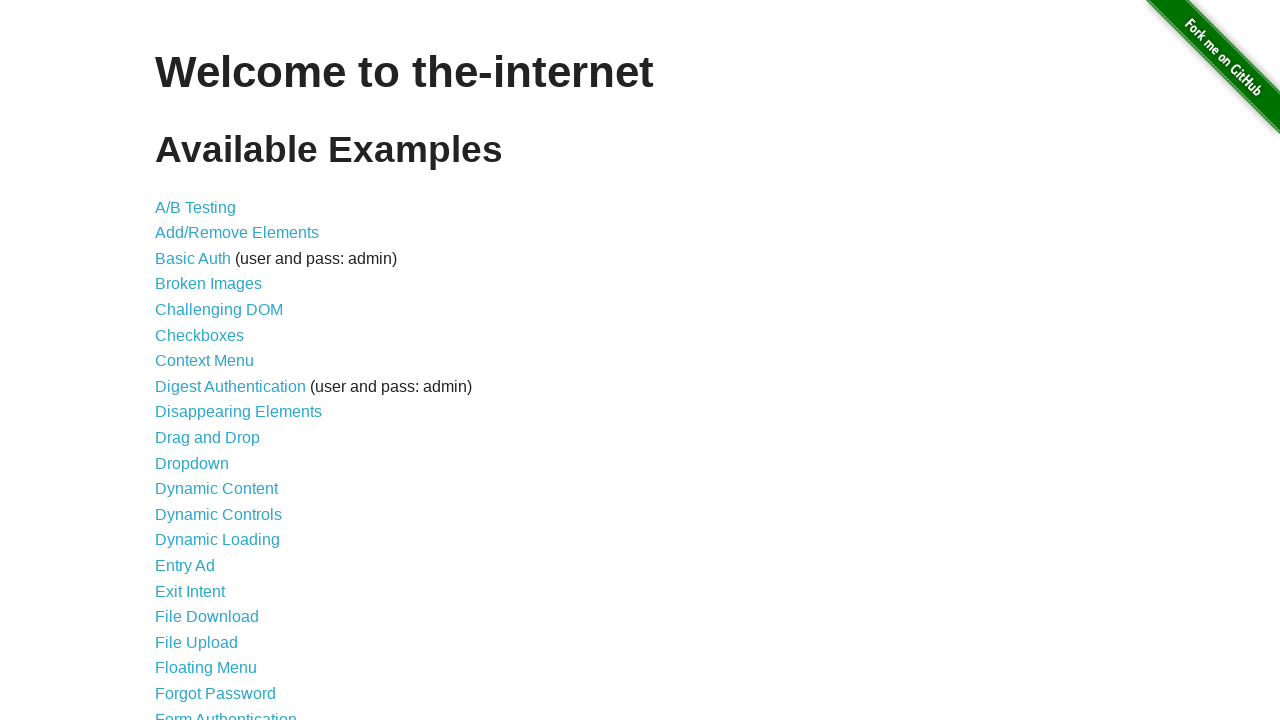

Navigated to A/B test page
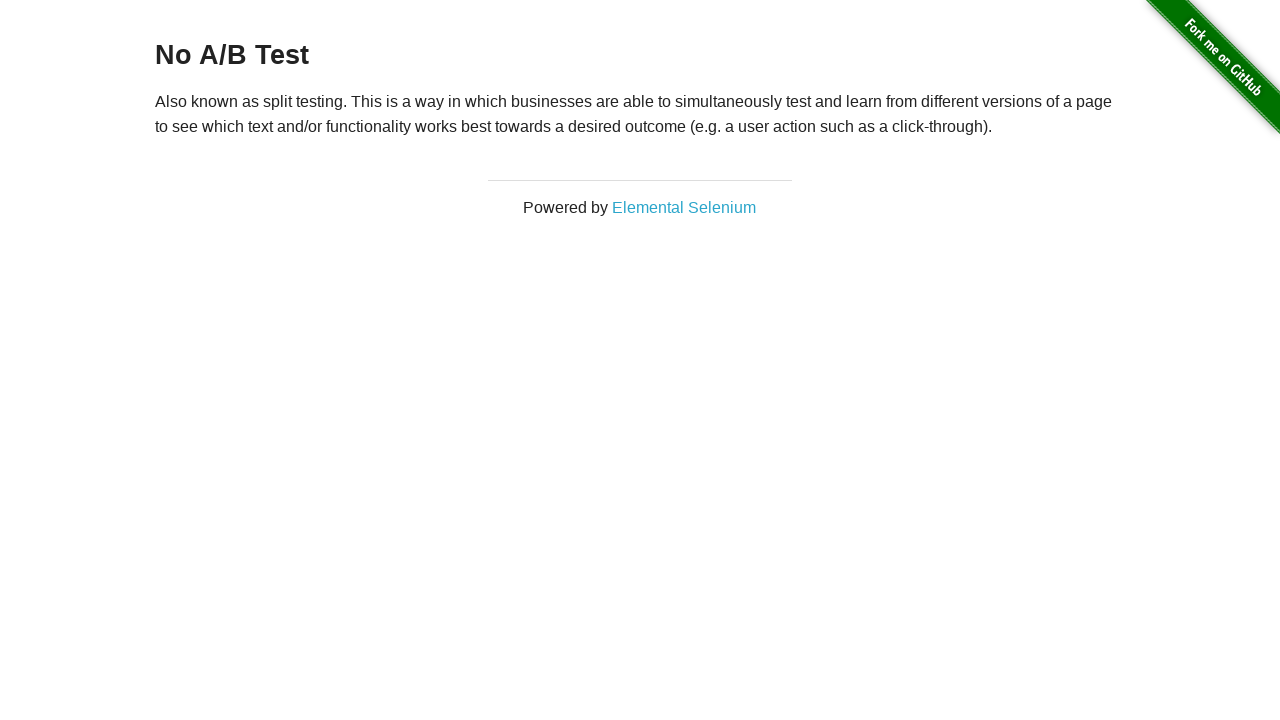

Retrieved heading text from A/B test page
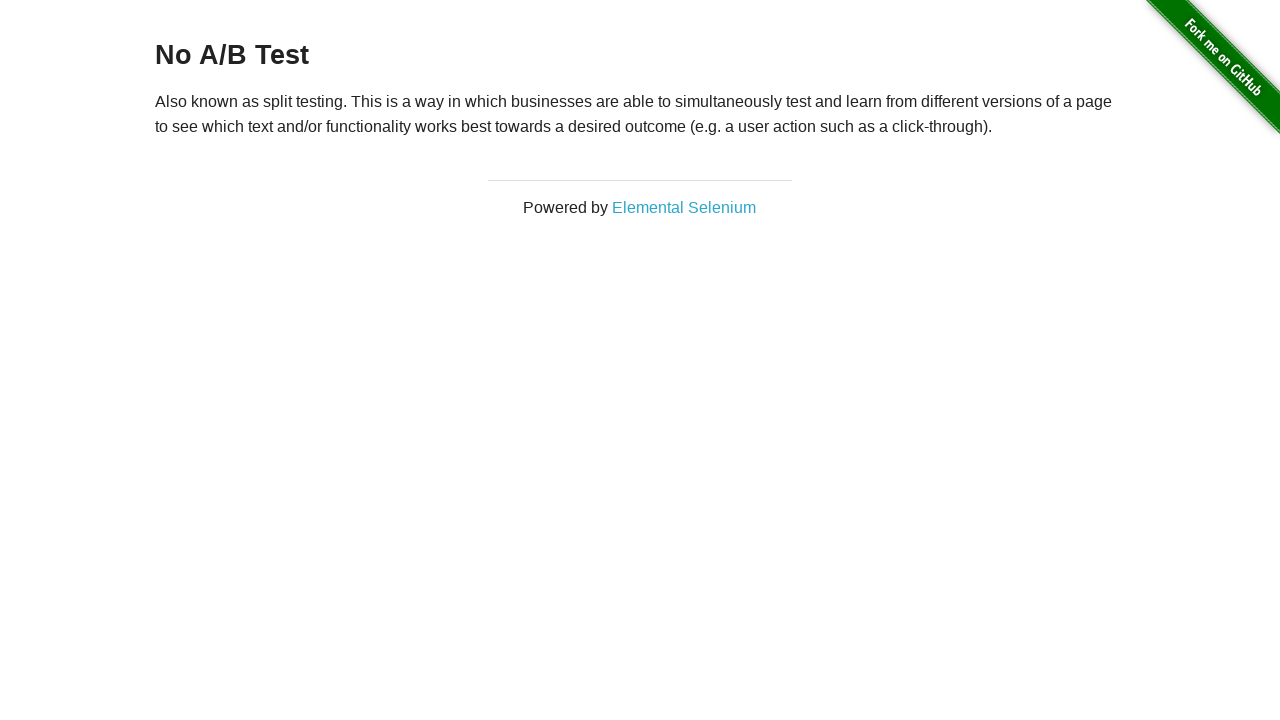

Verified heading shows 'No A/B Test' confirming opt-out state
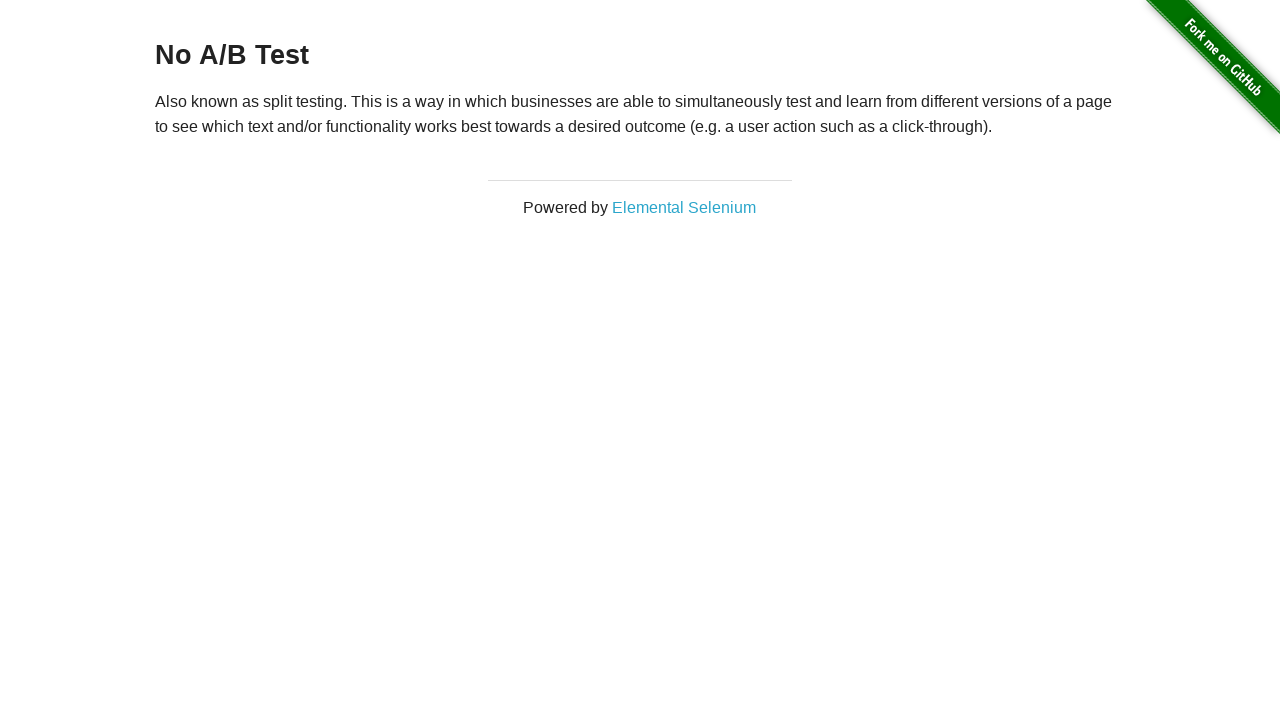

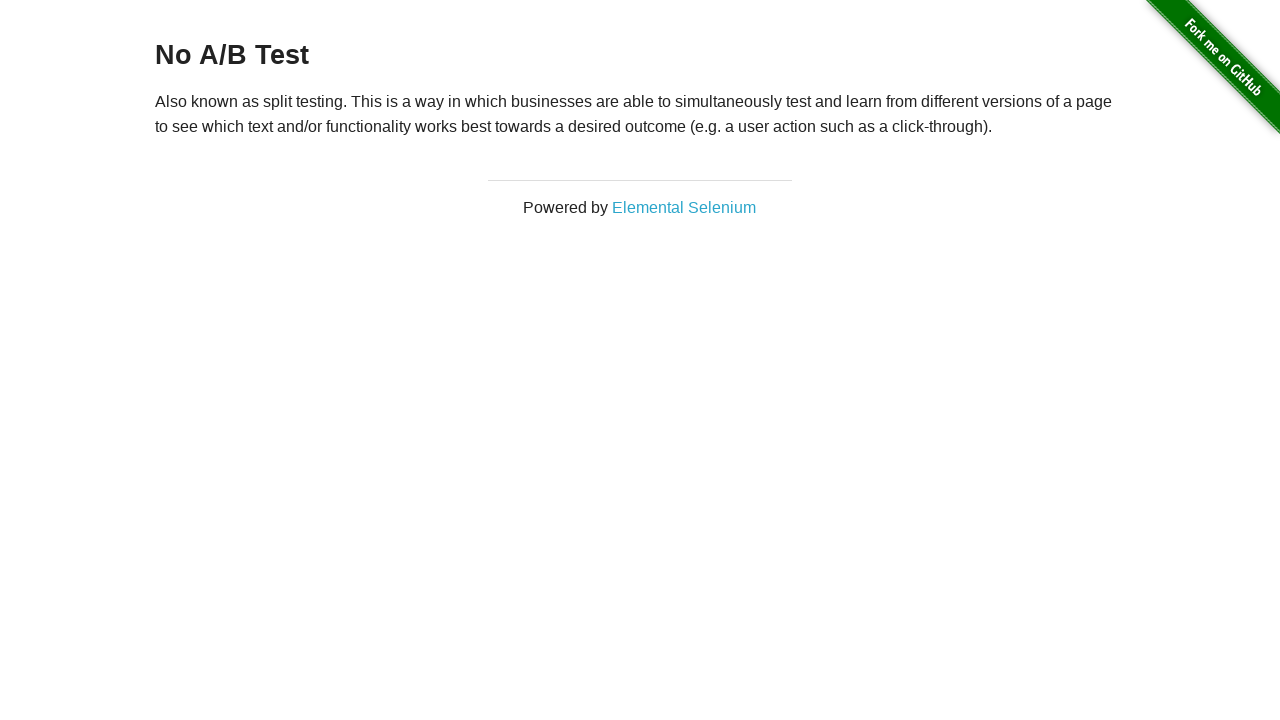